Tests a text box form by filling in name, email, current address, and permanent address fields, then submitting and verifying the output displays the entered values correctly.

Starting URL: https://demoqa.com/text-box

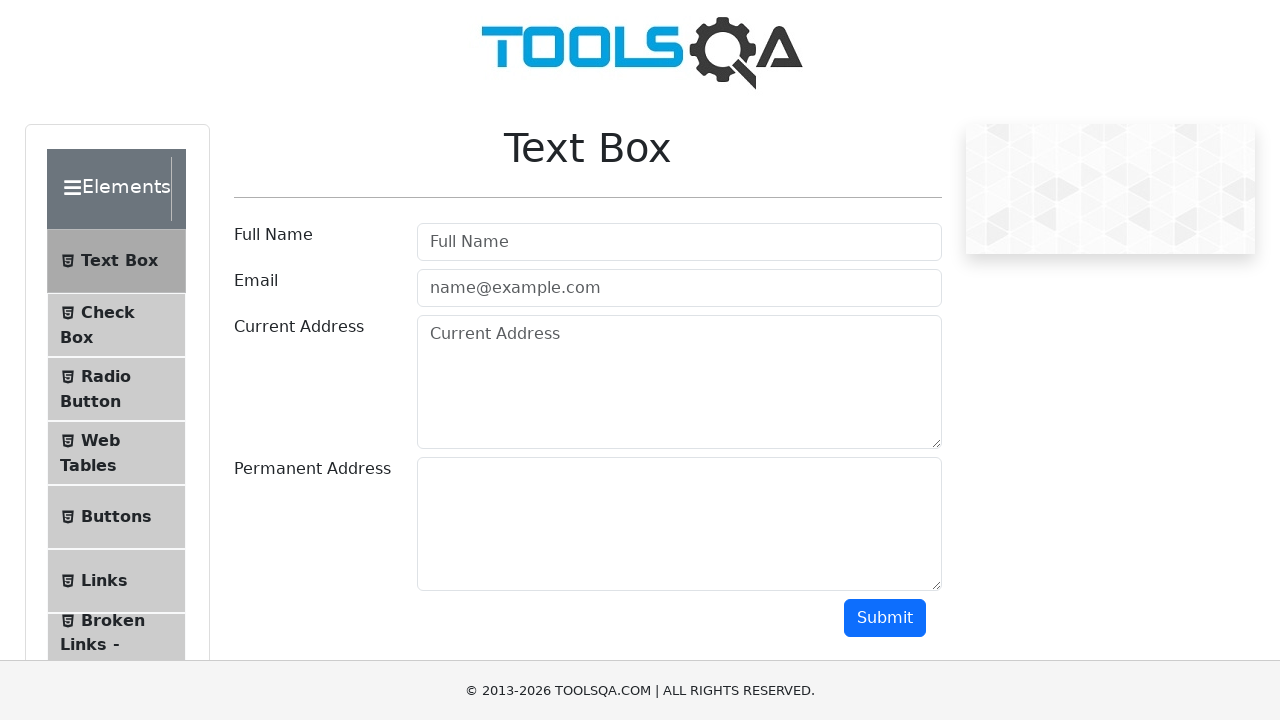

Filled name field with 'TestUser' on #userName
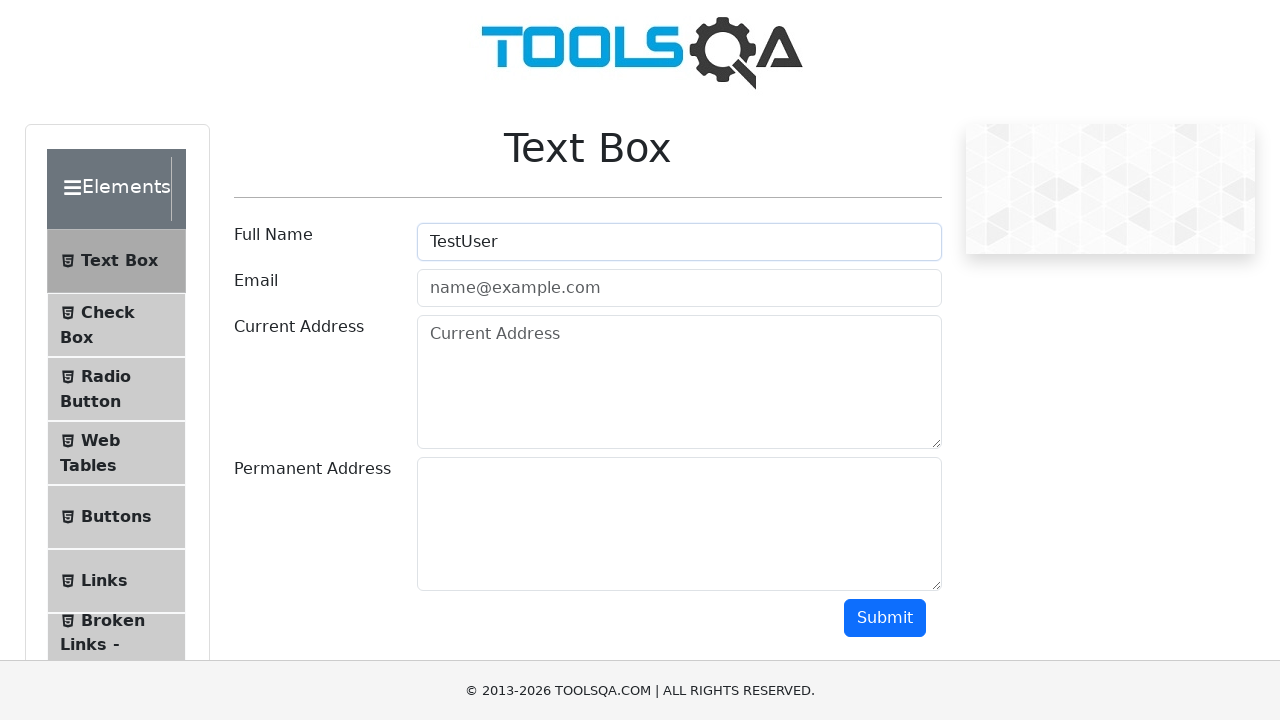

Filled email field with 'testuser@example.com' on #userEmail
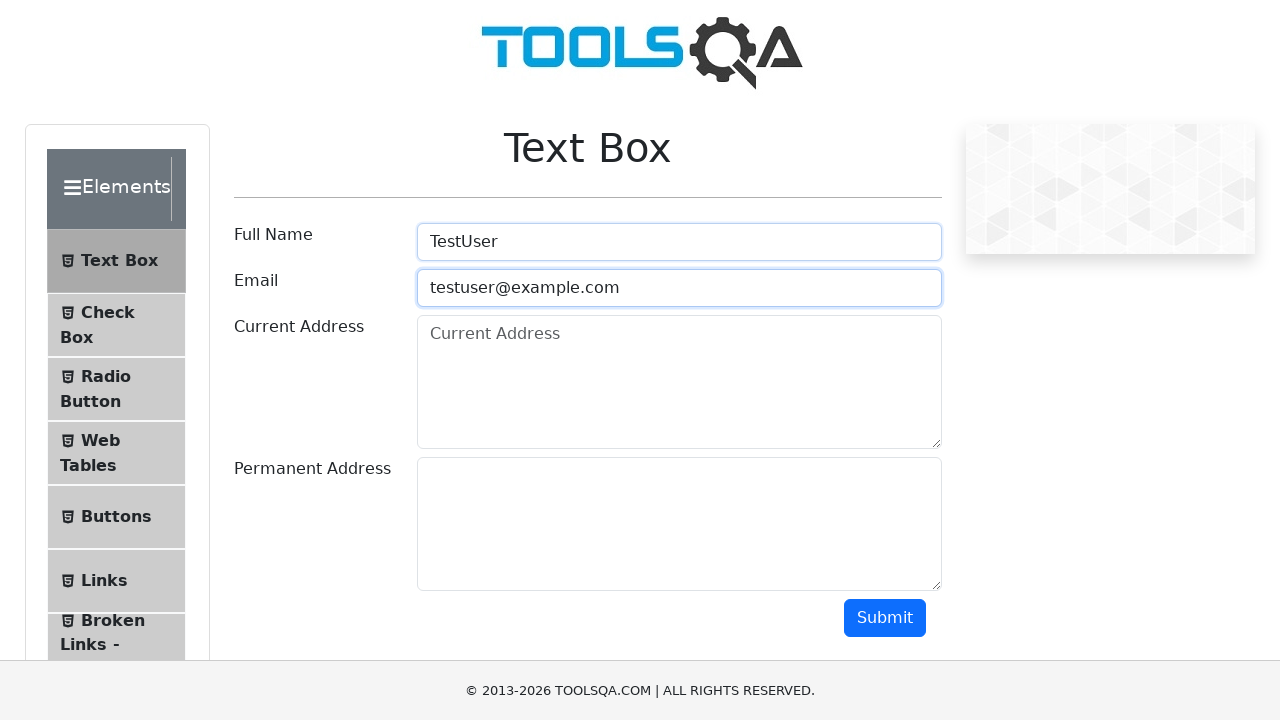

Filled current address field with '123 Main Street, Apt 4B' on #currentAddress
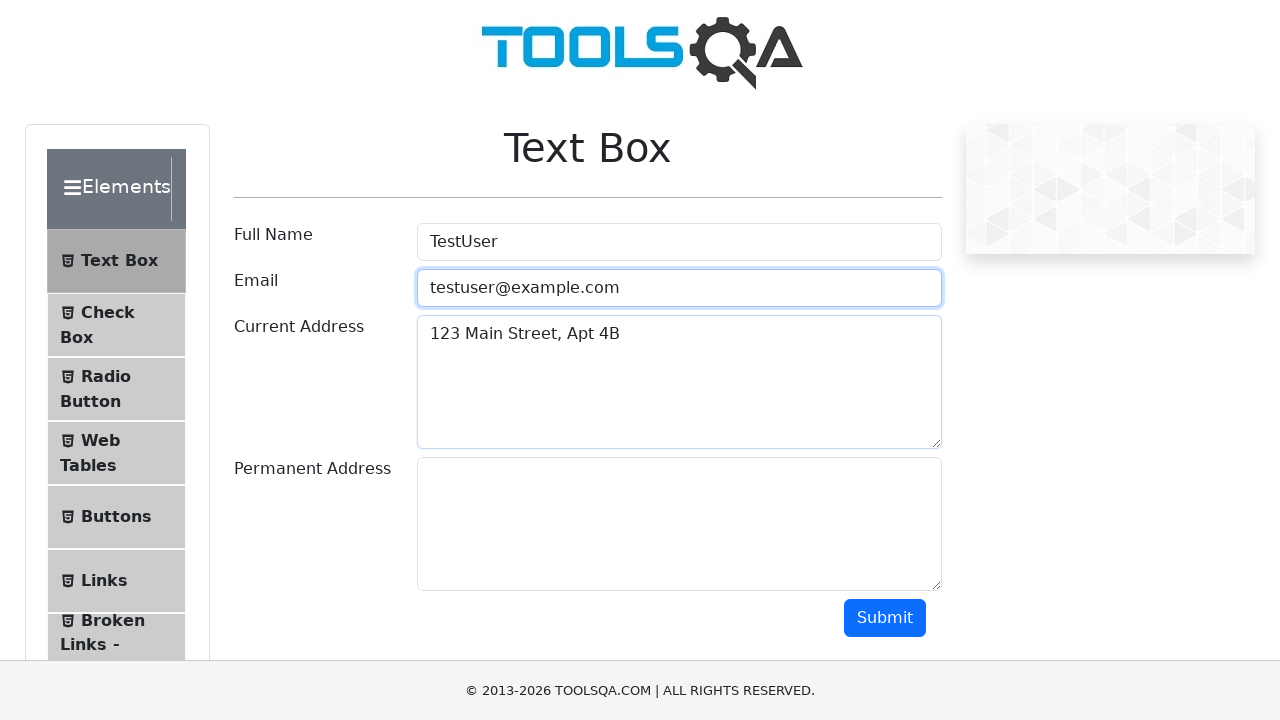

Filled permanent address field with '456 Oak Avenue, Suite 200' on #permanentAddress
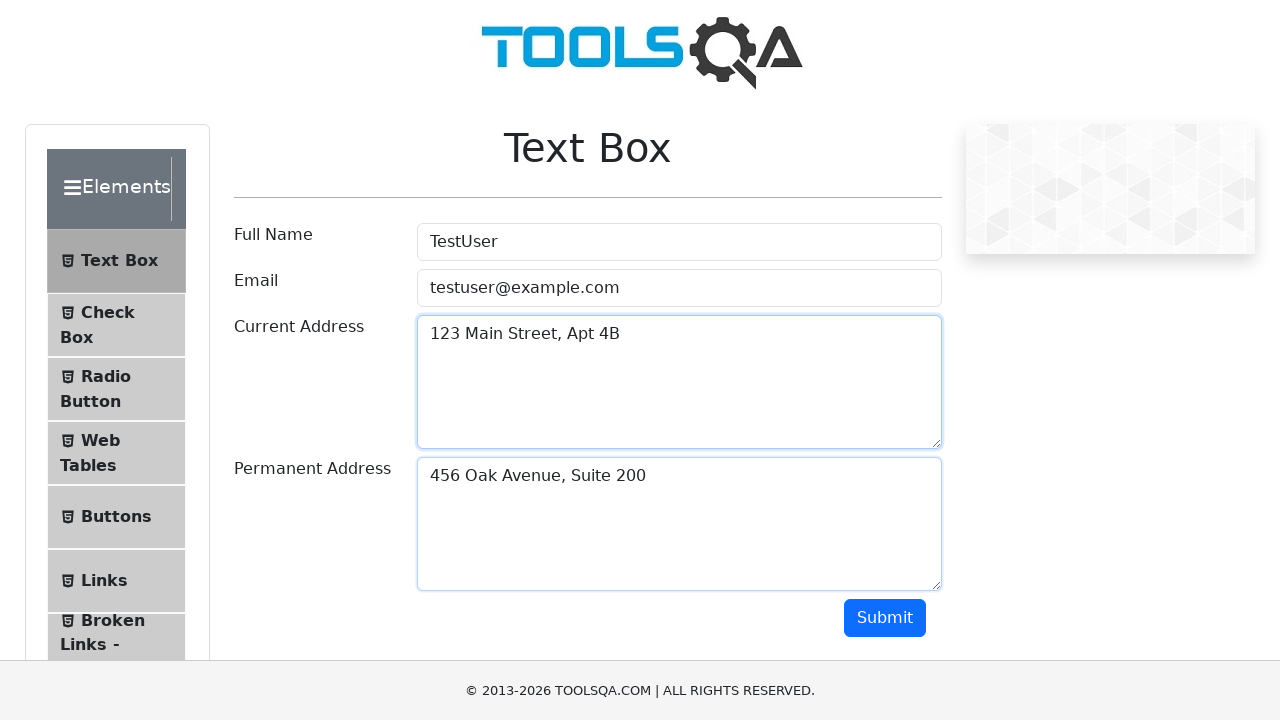

Clicked submit button to submit form at (885, 618) on #submit
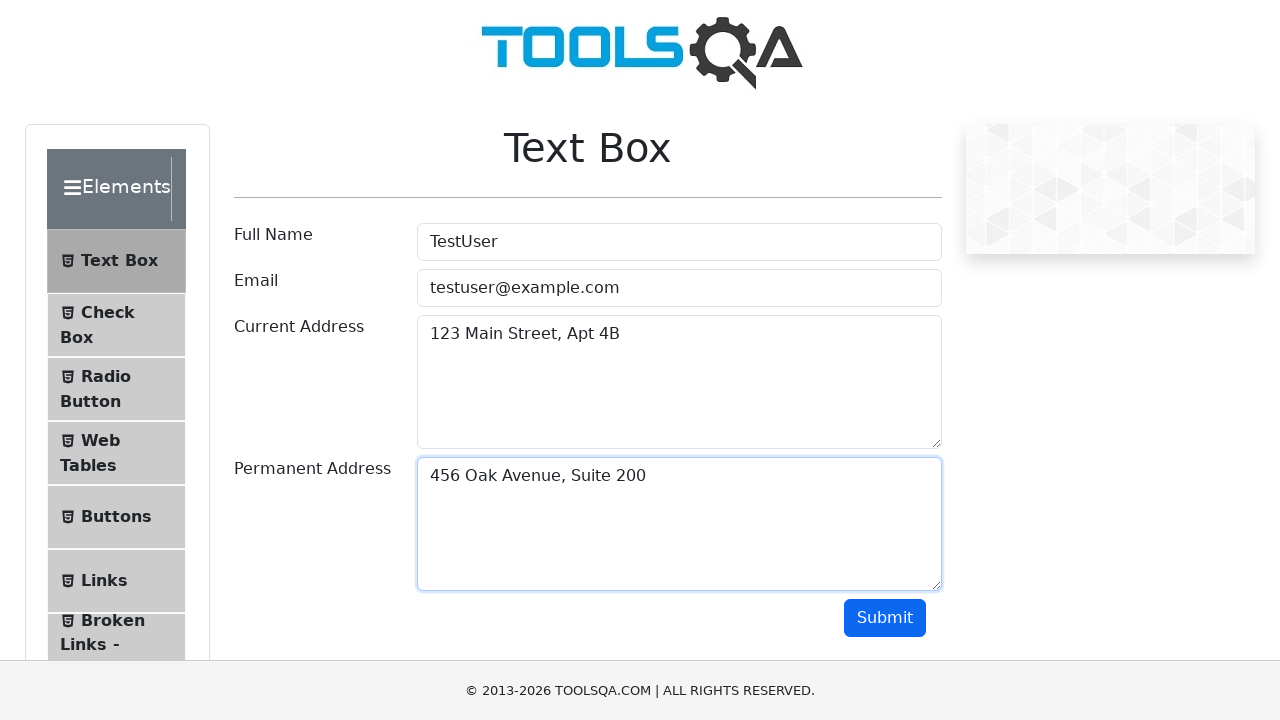

Output name field appeared
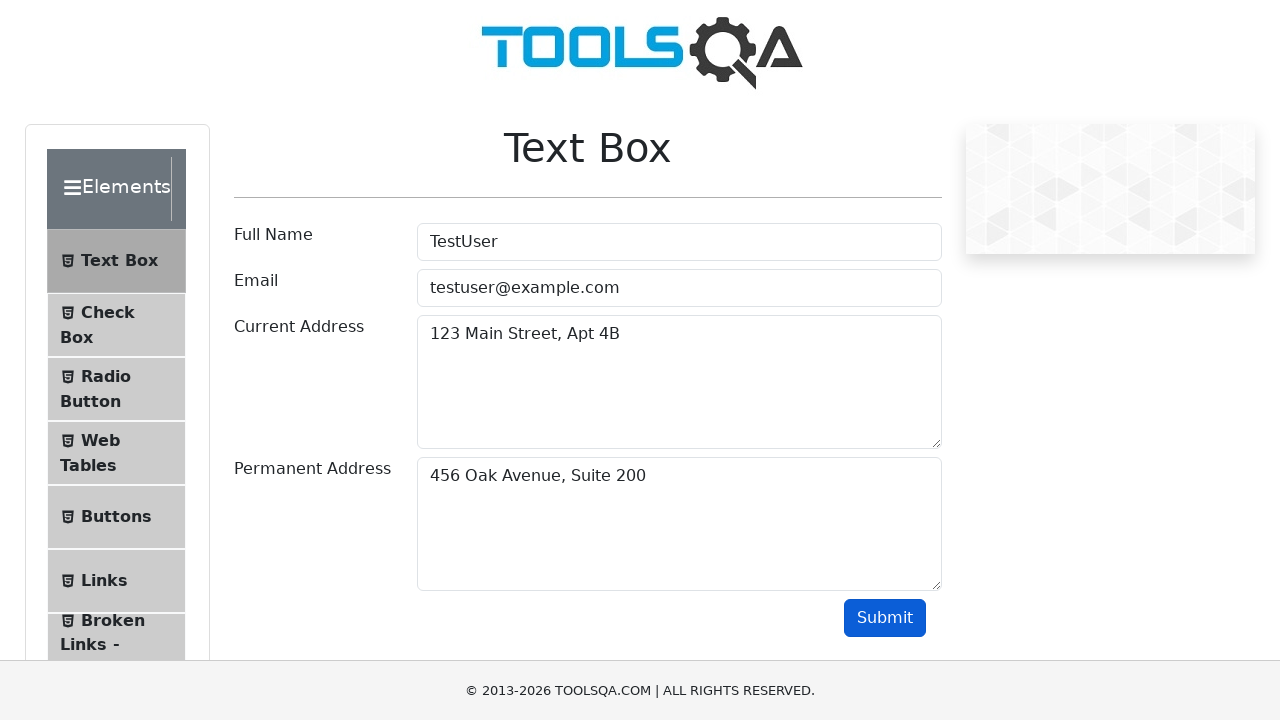

Output name field is visible
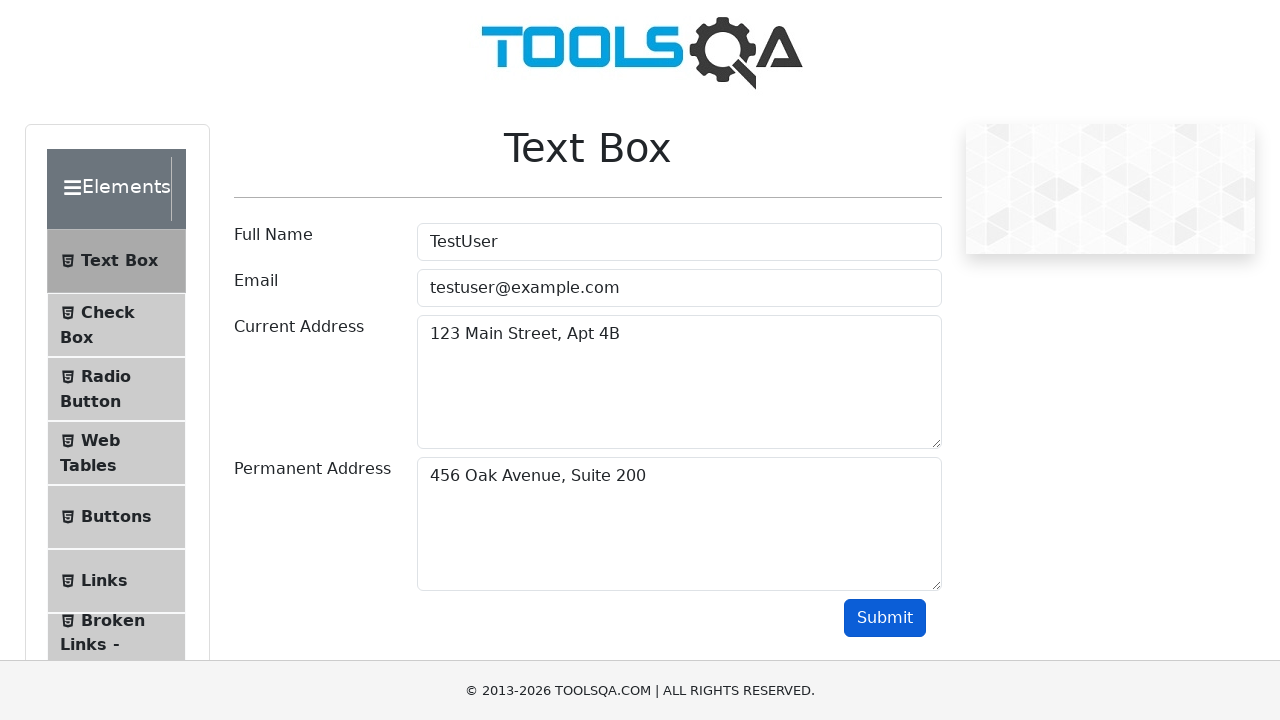

Output email field is visible
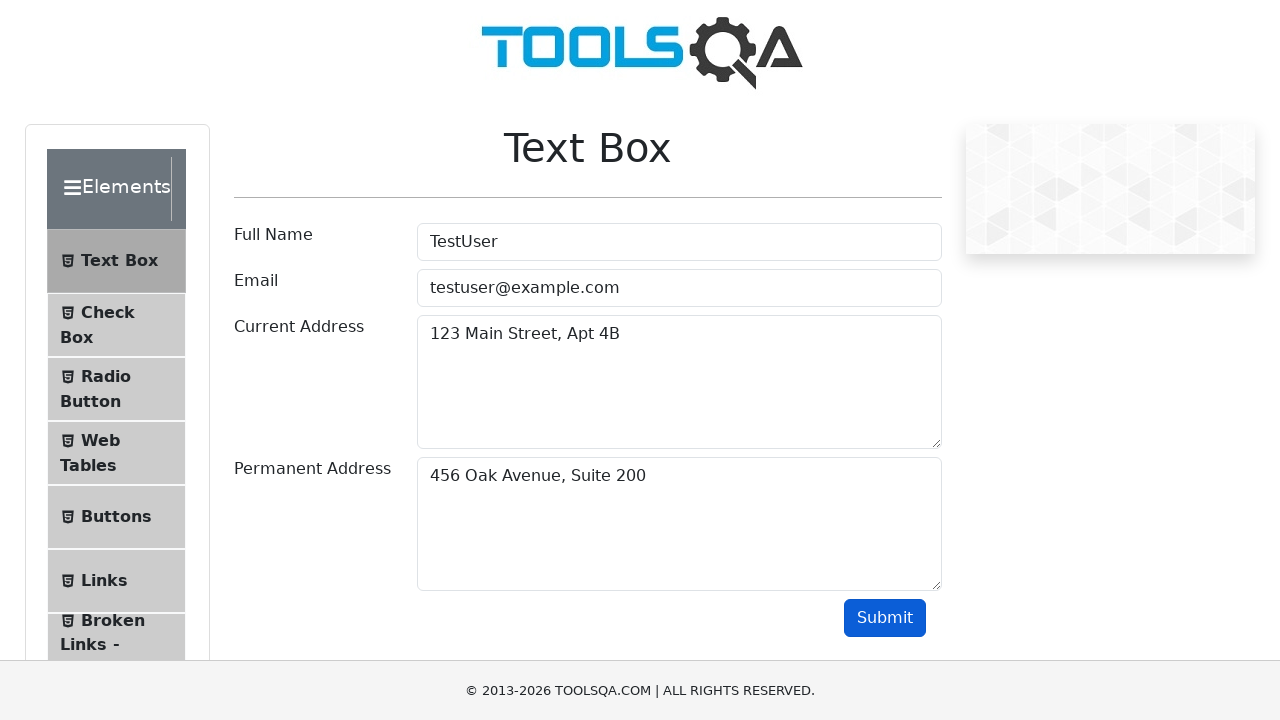

Output current address field is visible
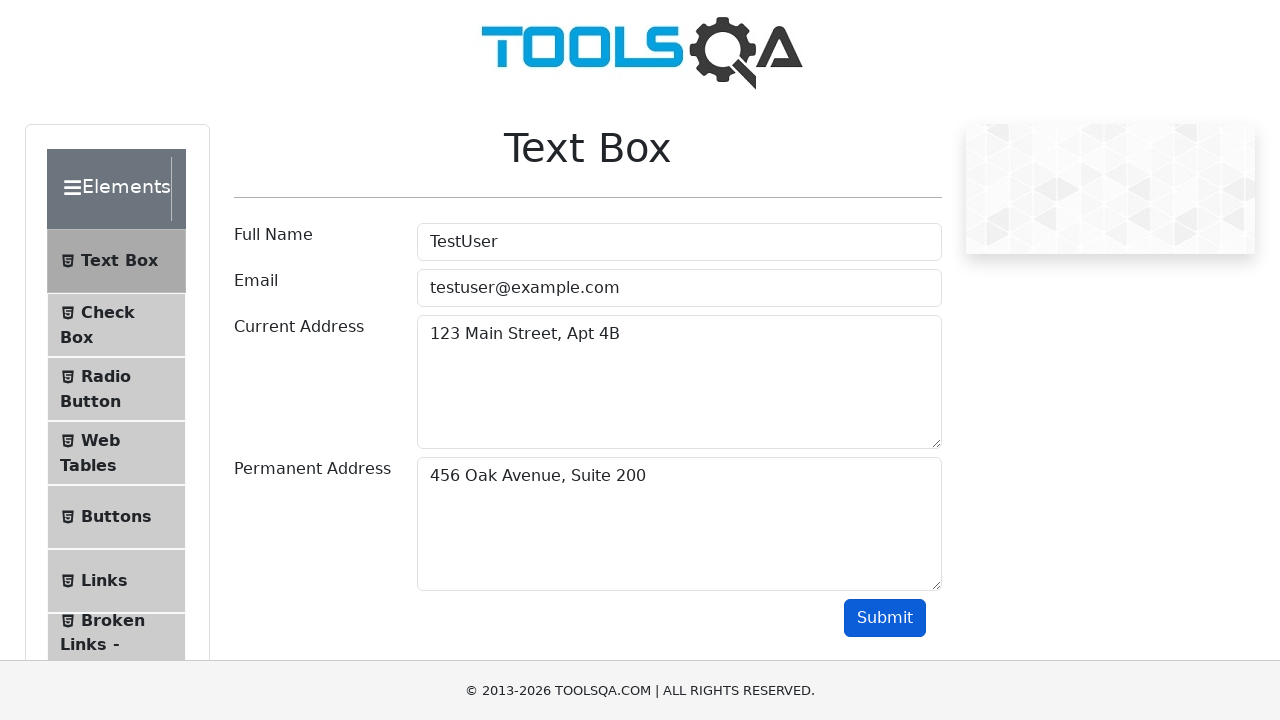

Output permanent address field is visible
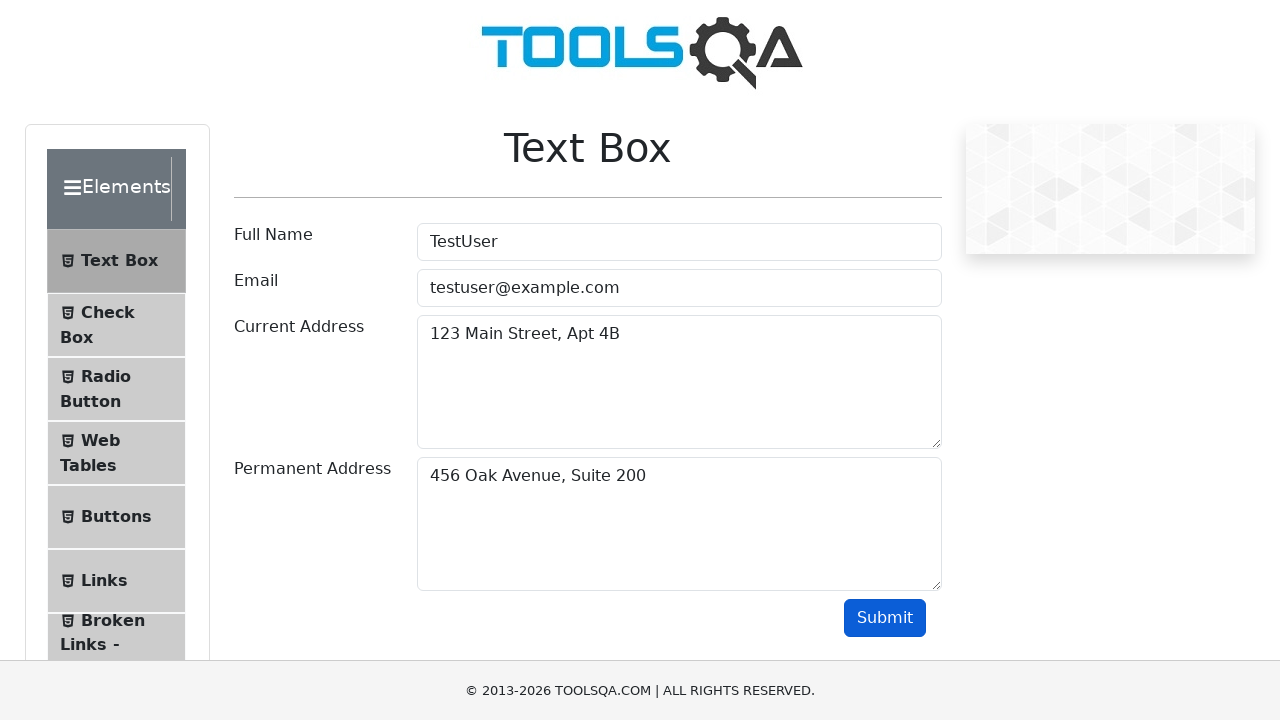

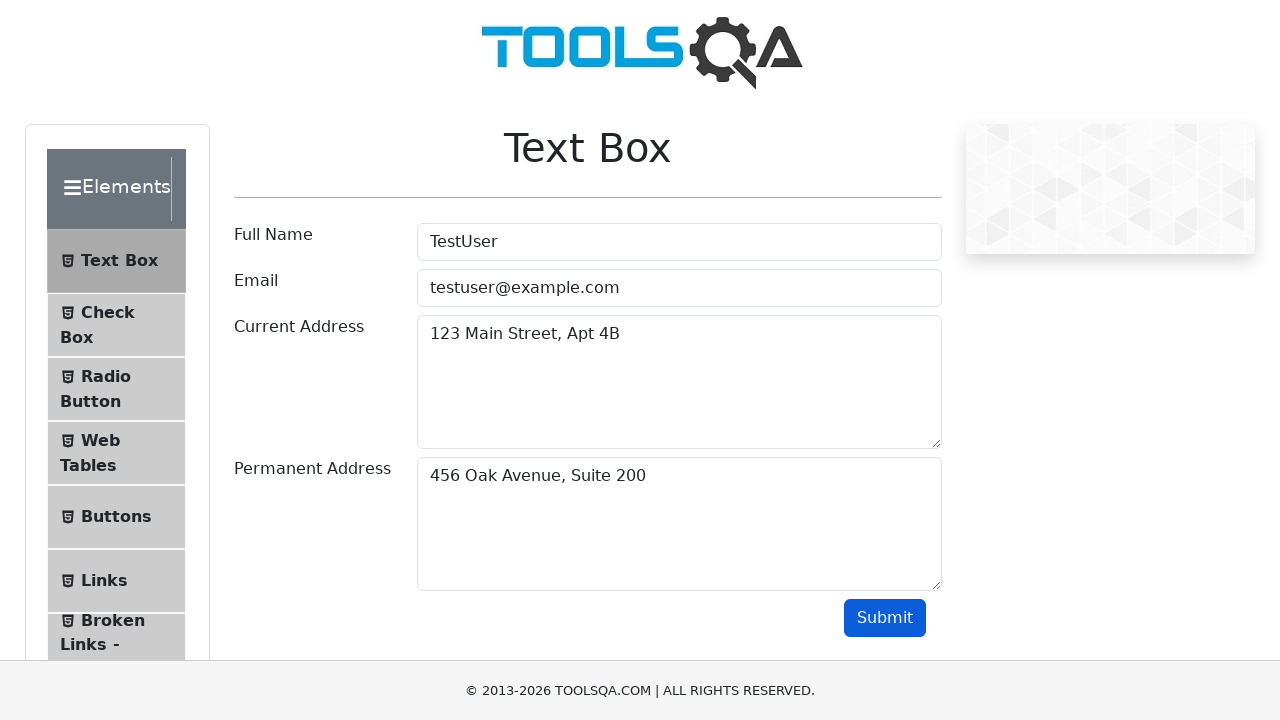